Tests the passenger count dropdown functionality by clicking on the passenger info section and incrementing the adult count 4 times (from 1 to 5 adults).

Starting URL: https://rahulshettyacademy.com/dropdownsPractise/

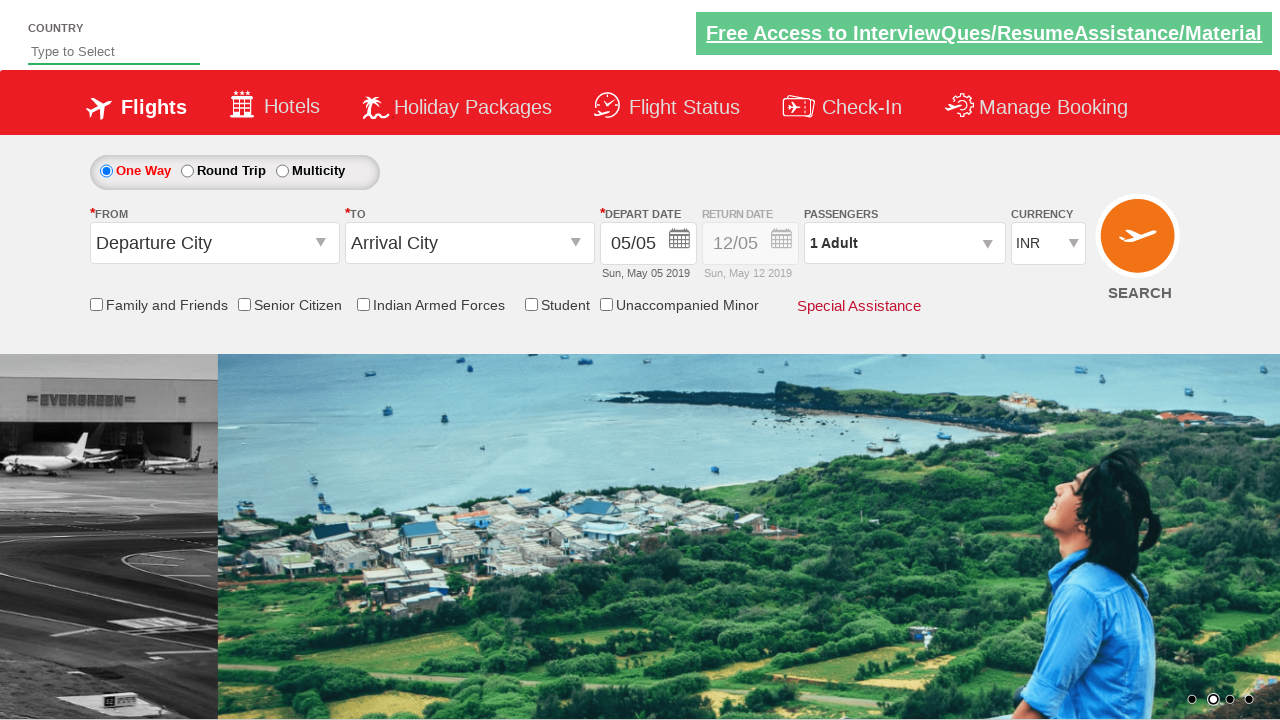

Clicked on passenger info dropdown to open it at (904, 243) on #divpaxinfo
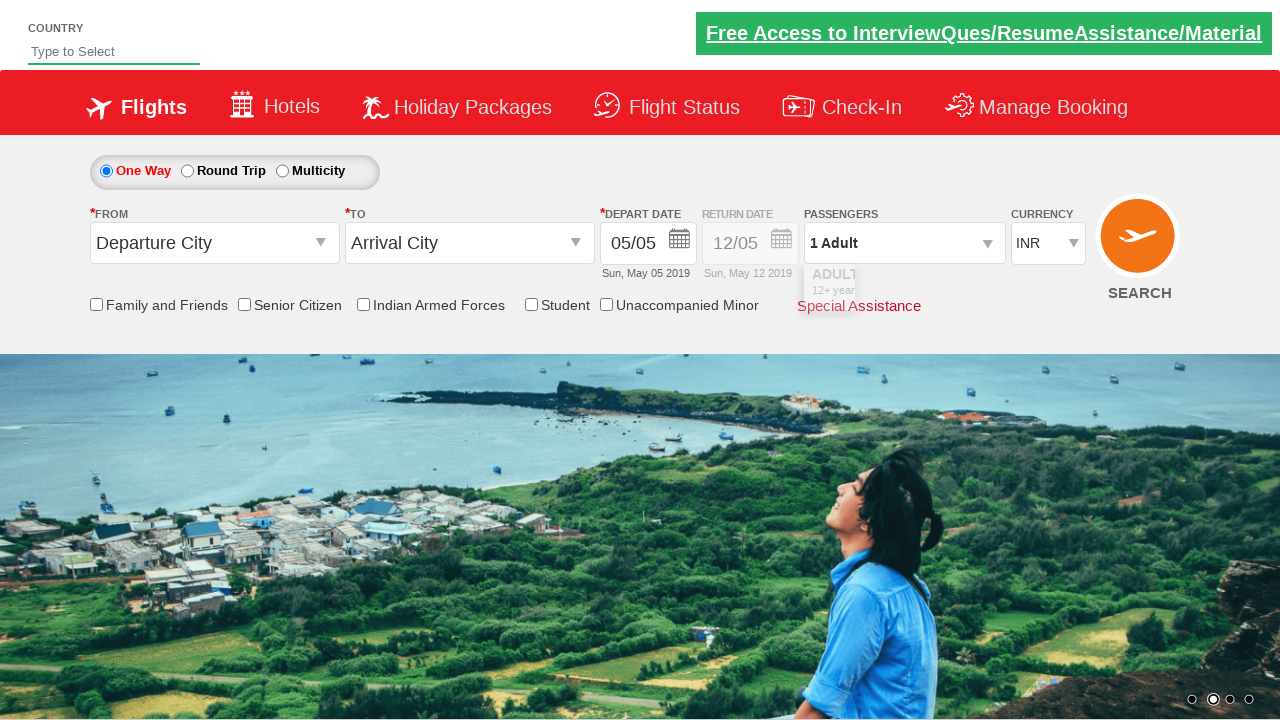

Waited 2 seconds for dropdown to be visible
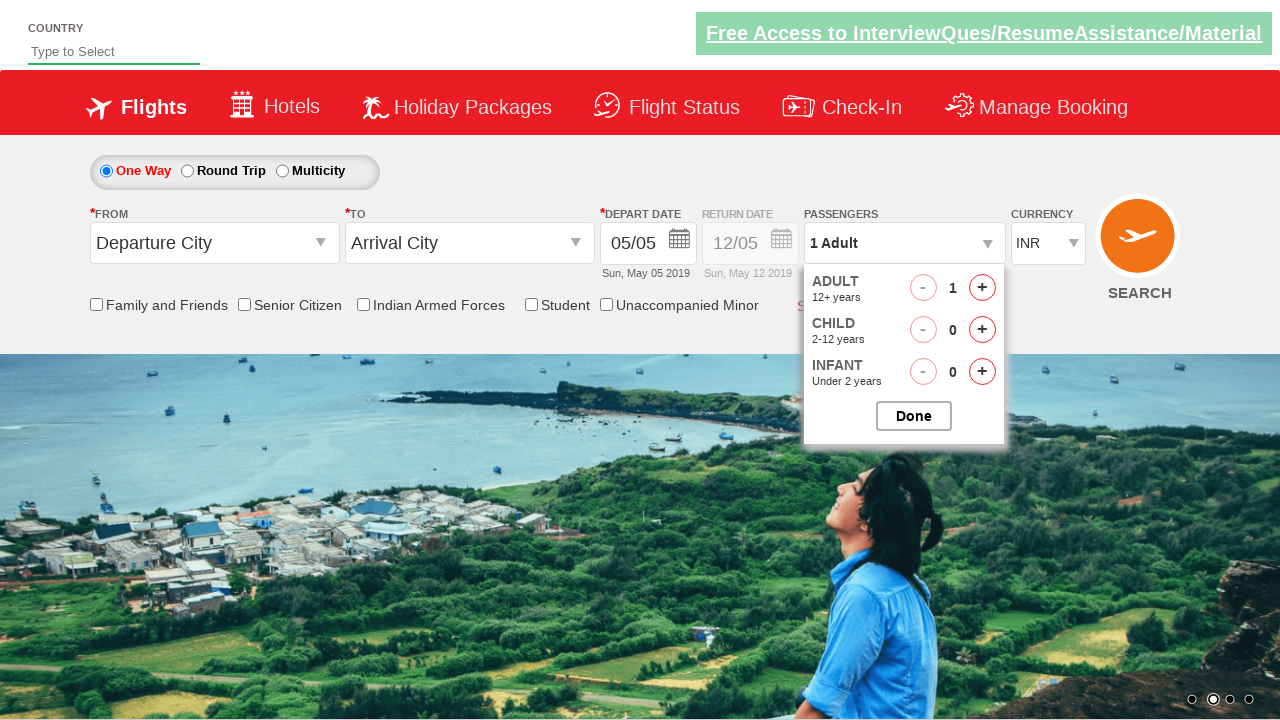

Clicked increment adult button (iteration 1/4) at (982, 288) on #hrefIncAdt
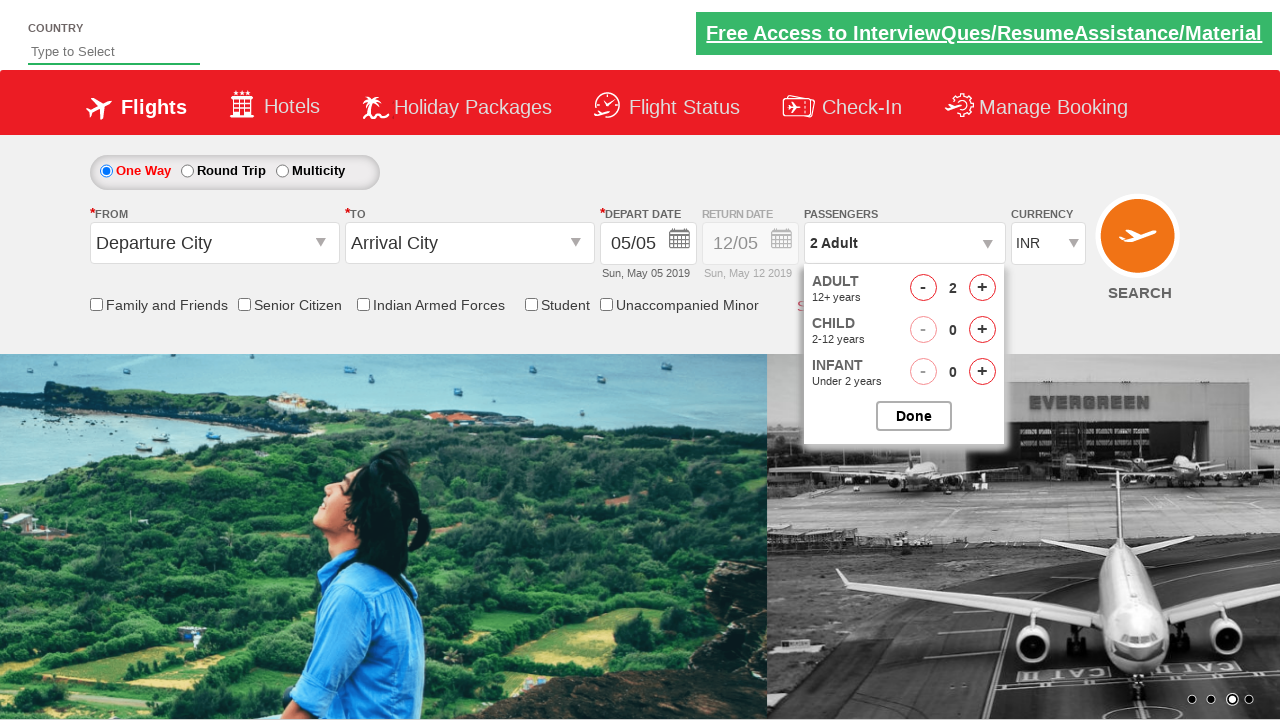

Clicked increment adult button (iteration 2/4) at (982, 288) on #hrefIncAdt
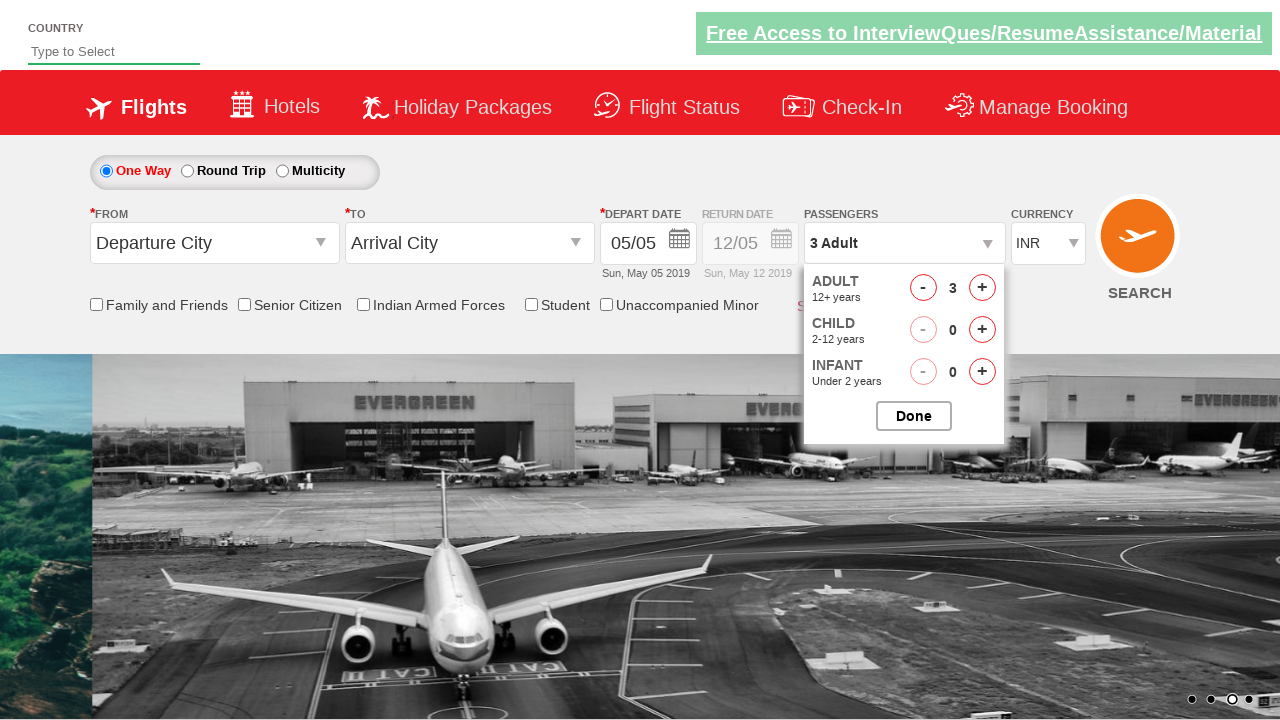

Clicked increment adult button (iteration 3/4) at (982, 288) on #hrefIncAdt
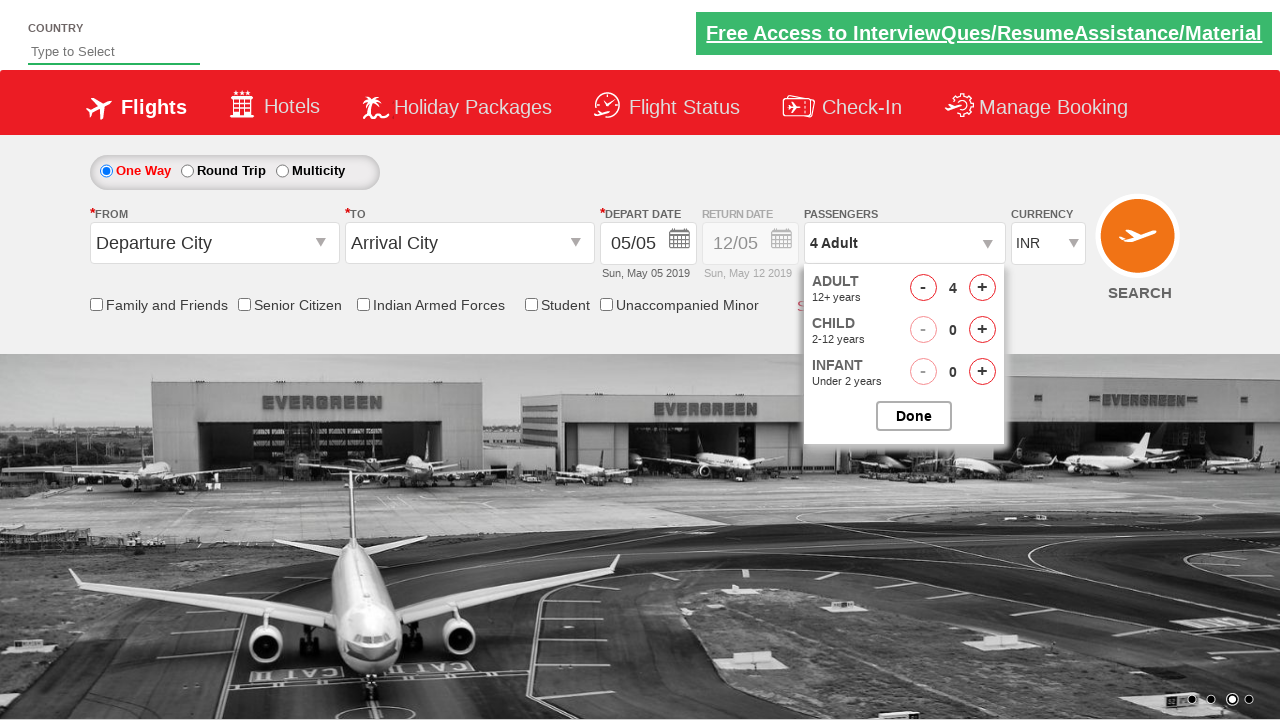

Clicked increment adult button (iteration 4/4) at (982, 288) on #hrefIncAdt
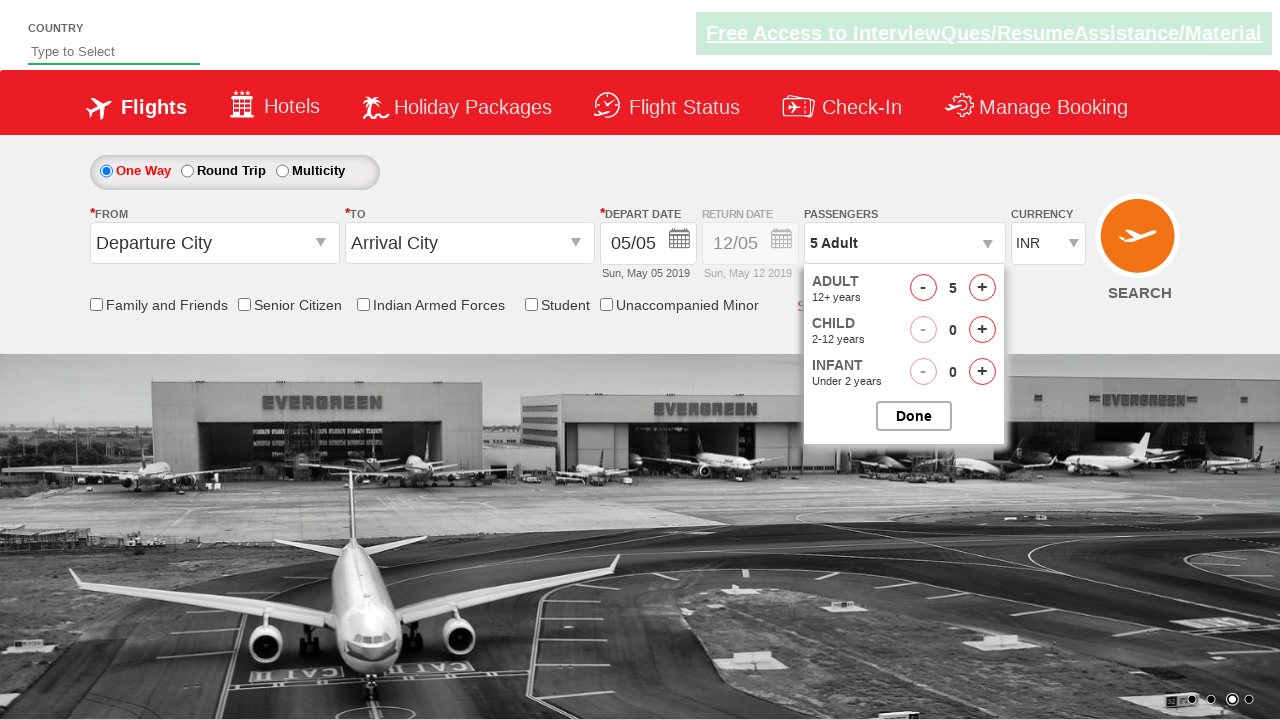

Verified passenger info section is visible with updated adult count
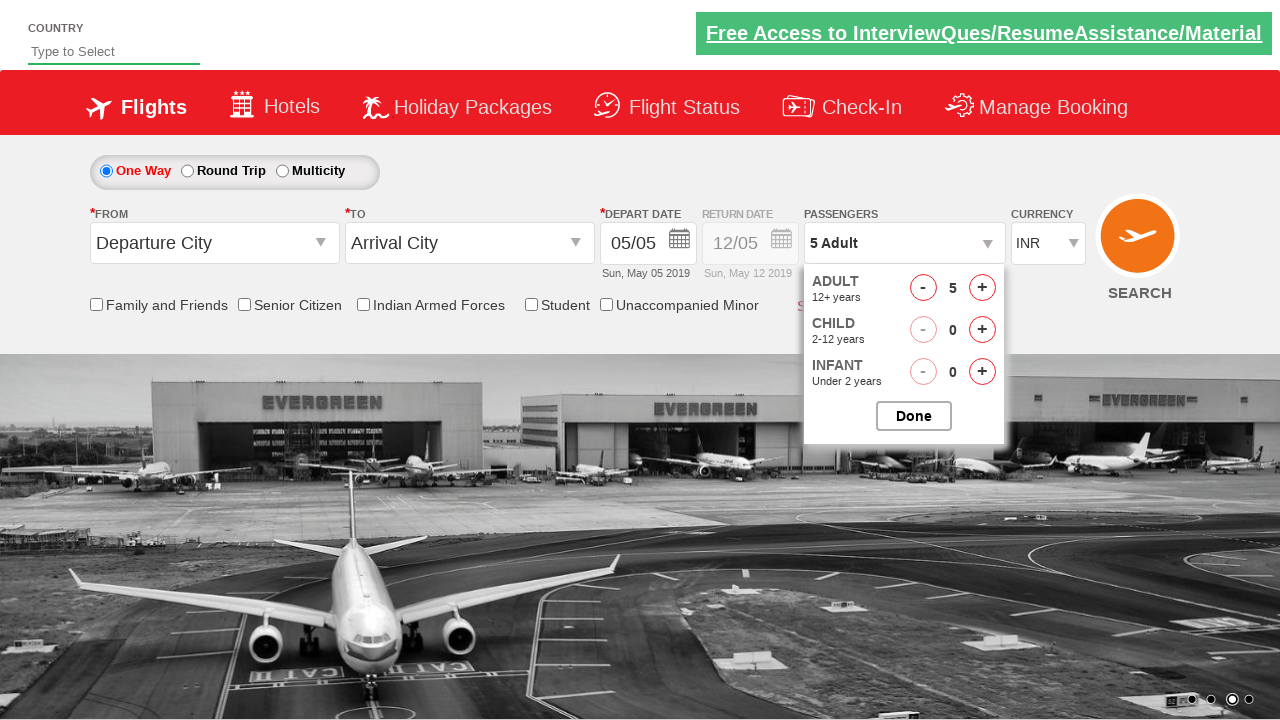

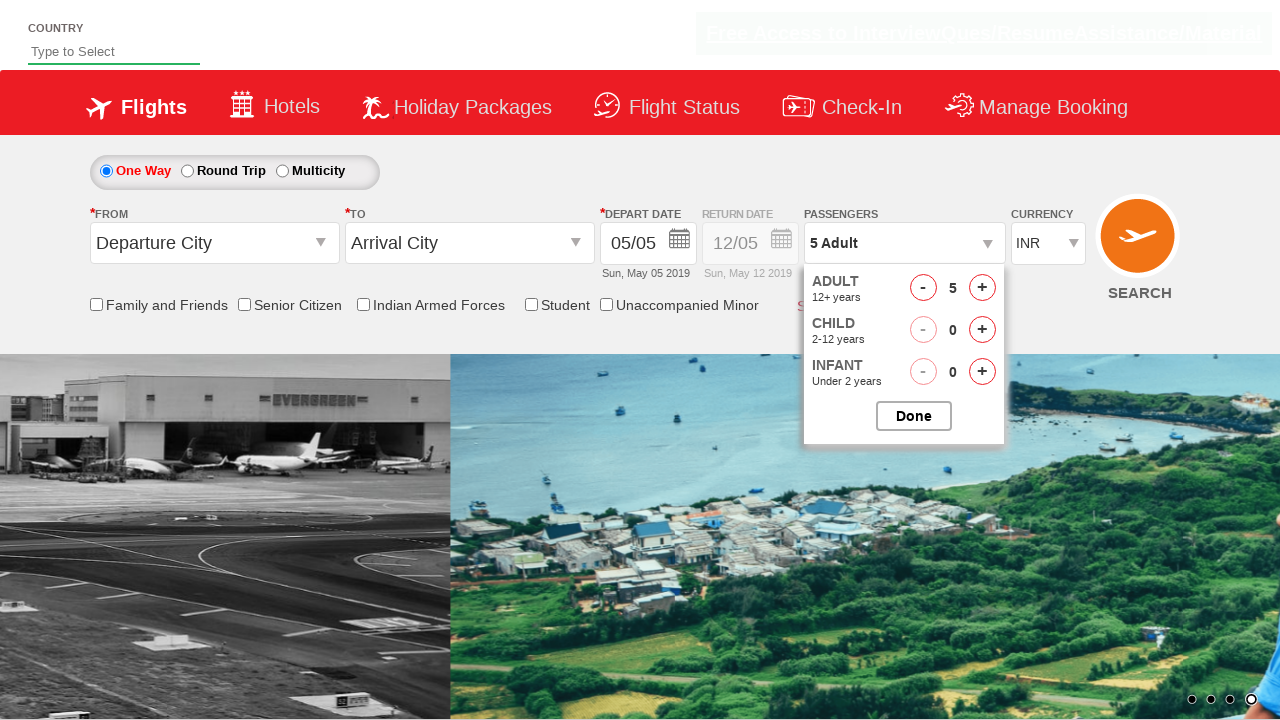